Tests finding all elements by class name, counting them, and retrieving text from each including the third element

Starting URL: https://kristinek.github.io/site/examples/locators

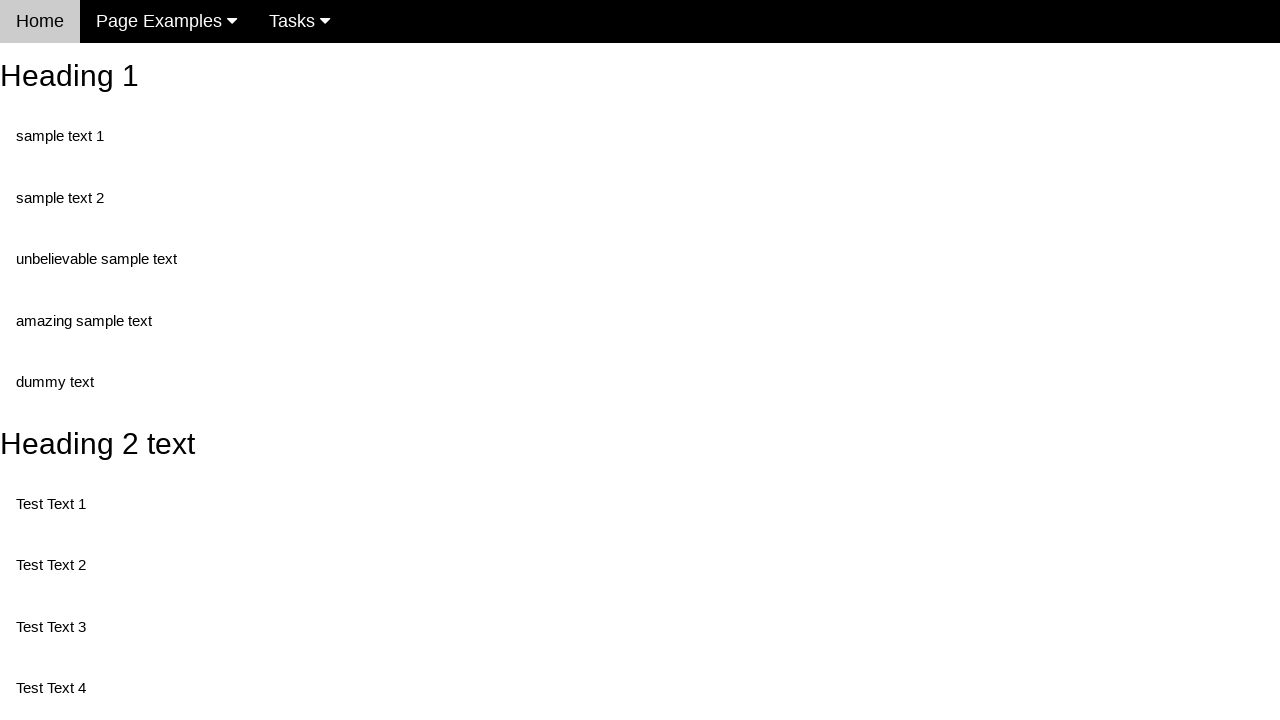

Navigated to locators example page
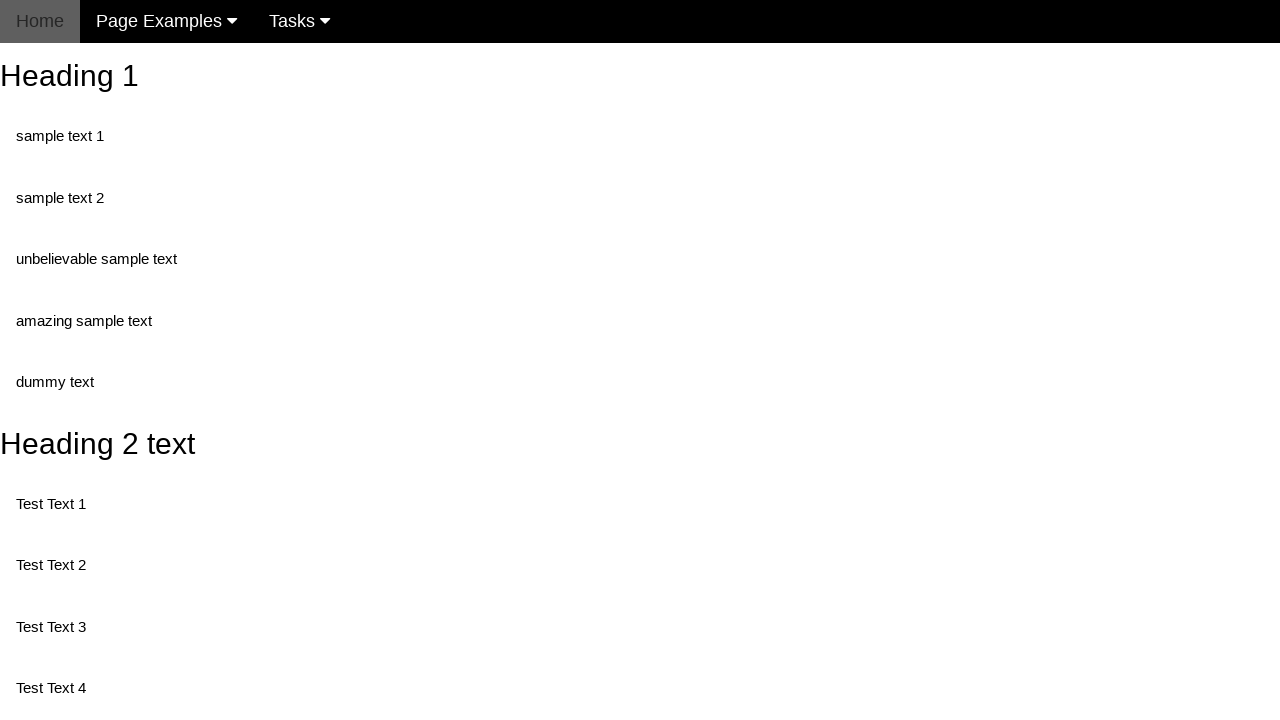

Located all elements with class 'test'
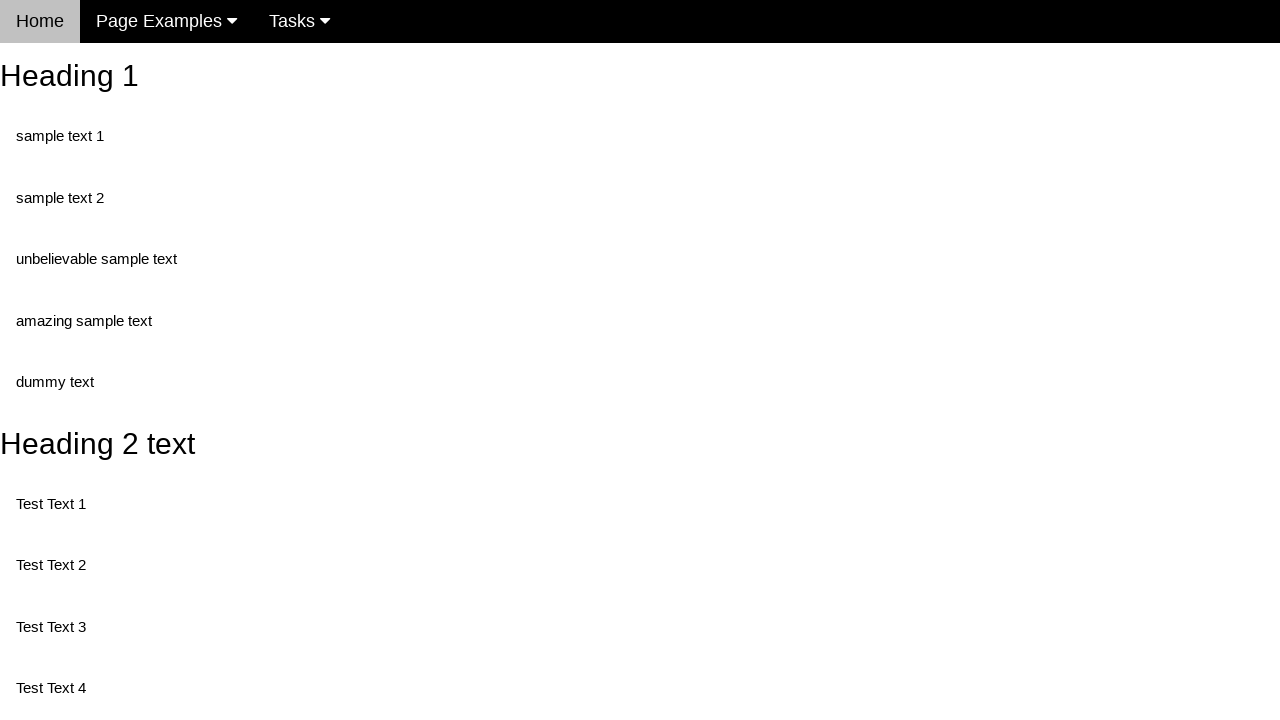

Counted 5 elements with class 'test'
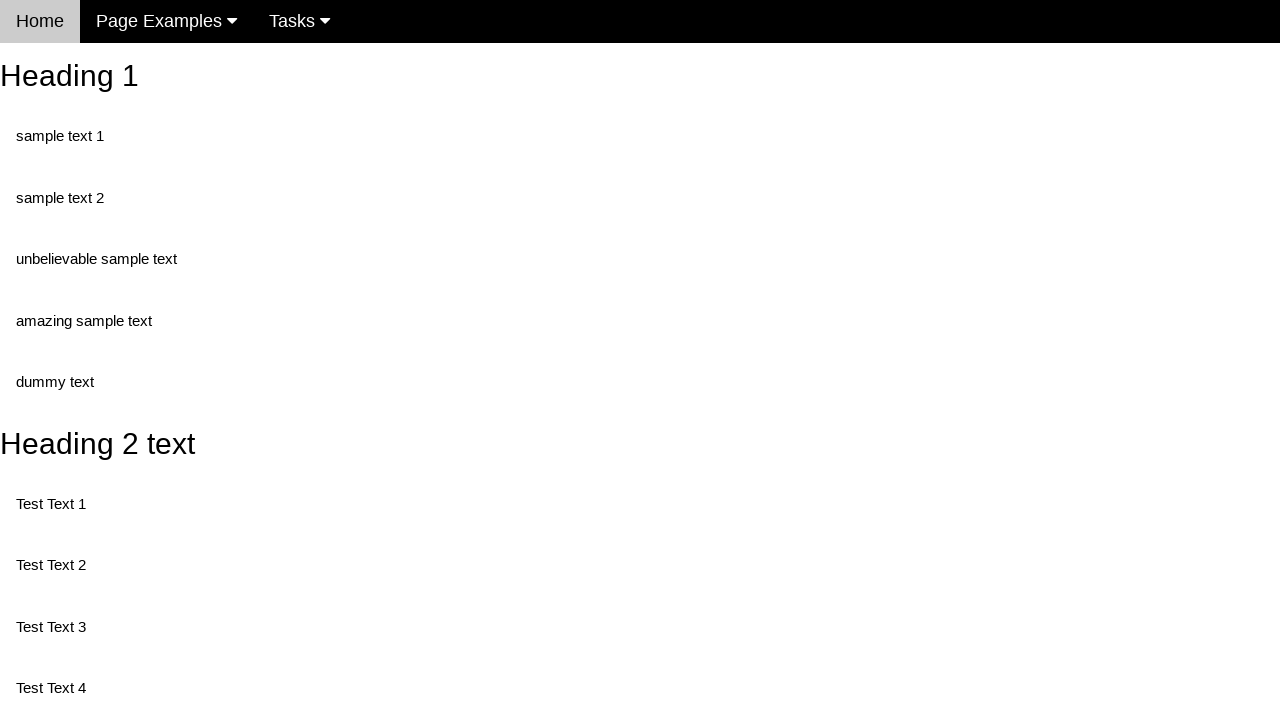

Retrieved text from element 1: 'Test Text 1'
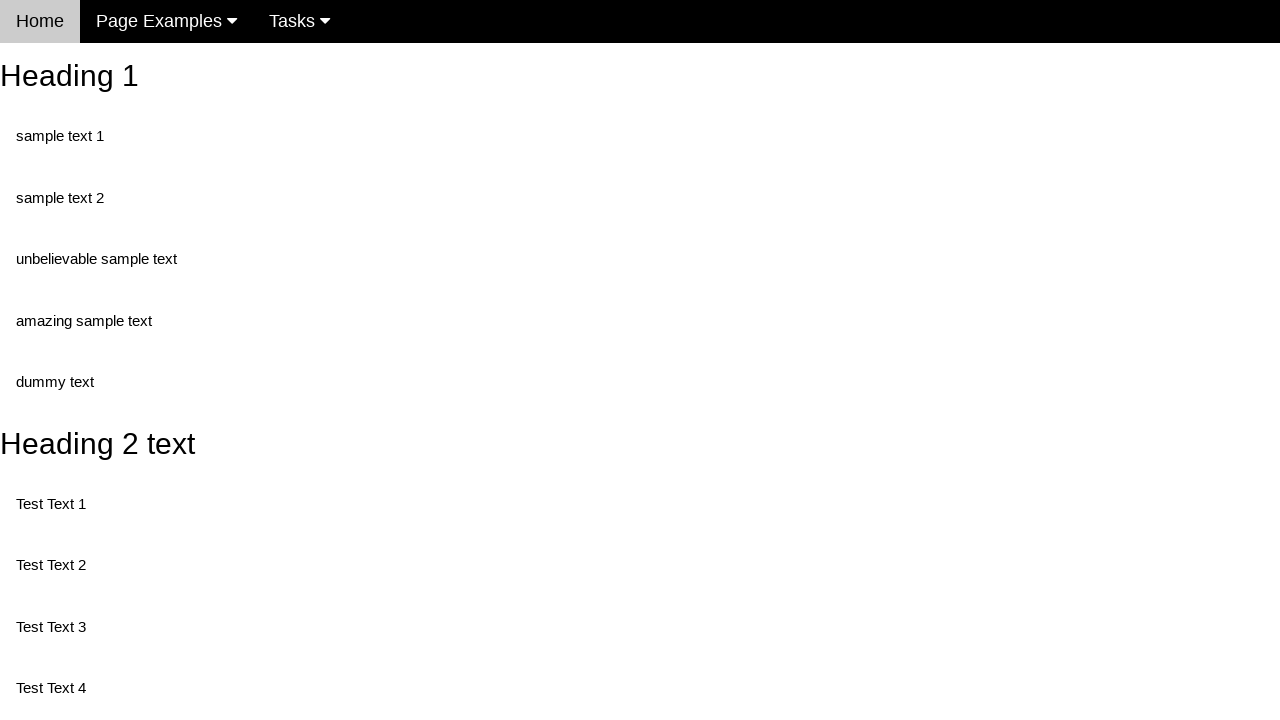

Retrieved text from element 2: 'Test Text 3'
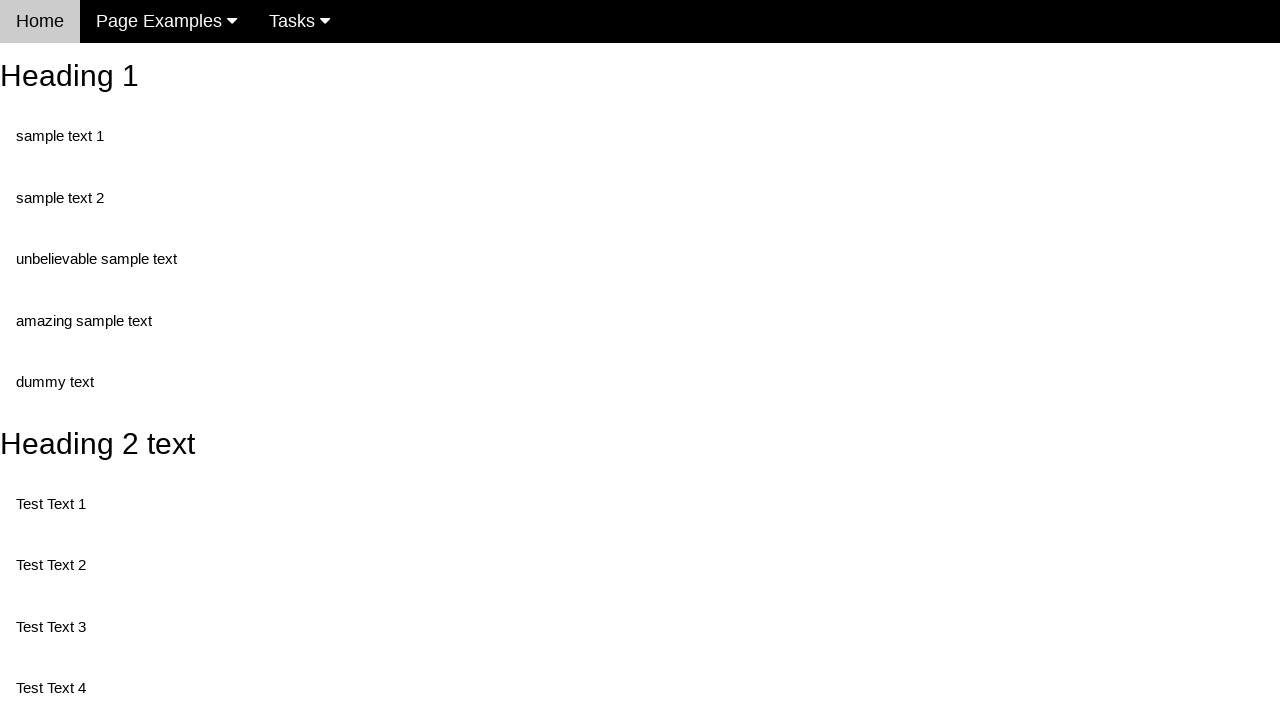

Retrieved text from element 3: 'Test Text 4'
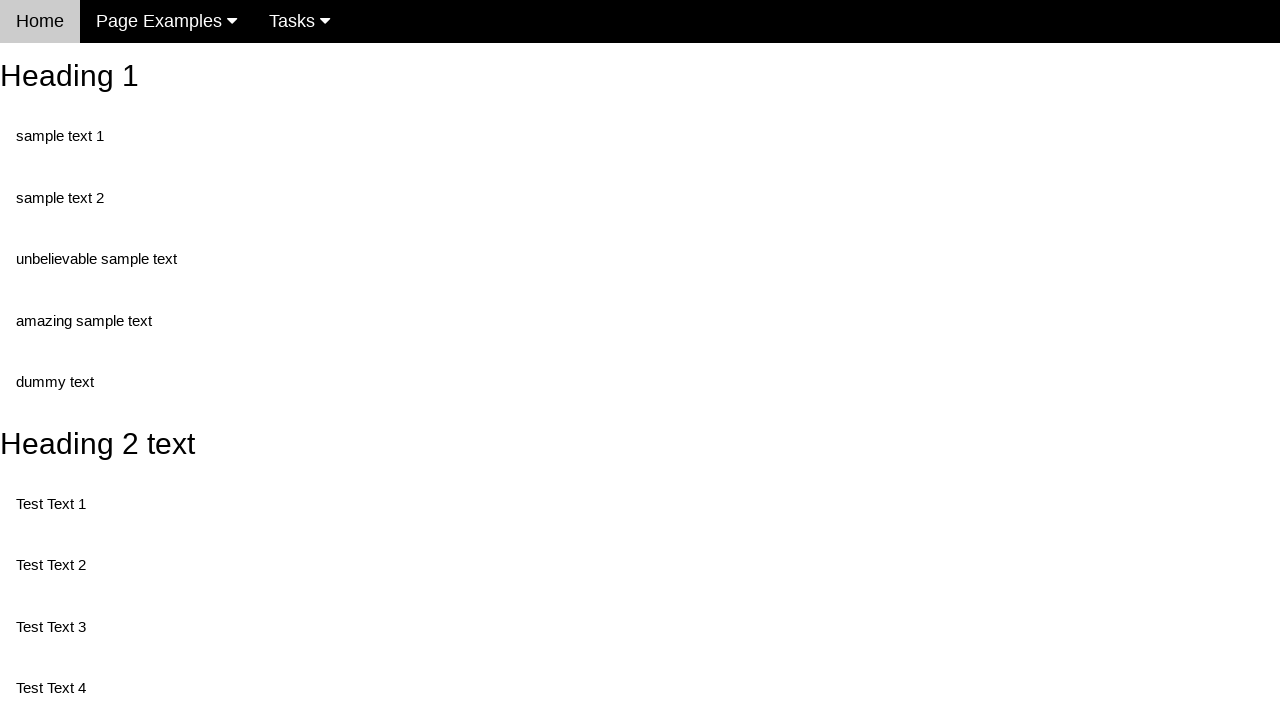

Retrieved text from element 4: 'Test Text 5'
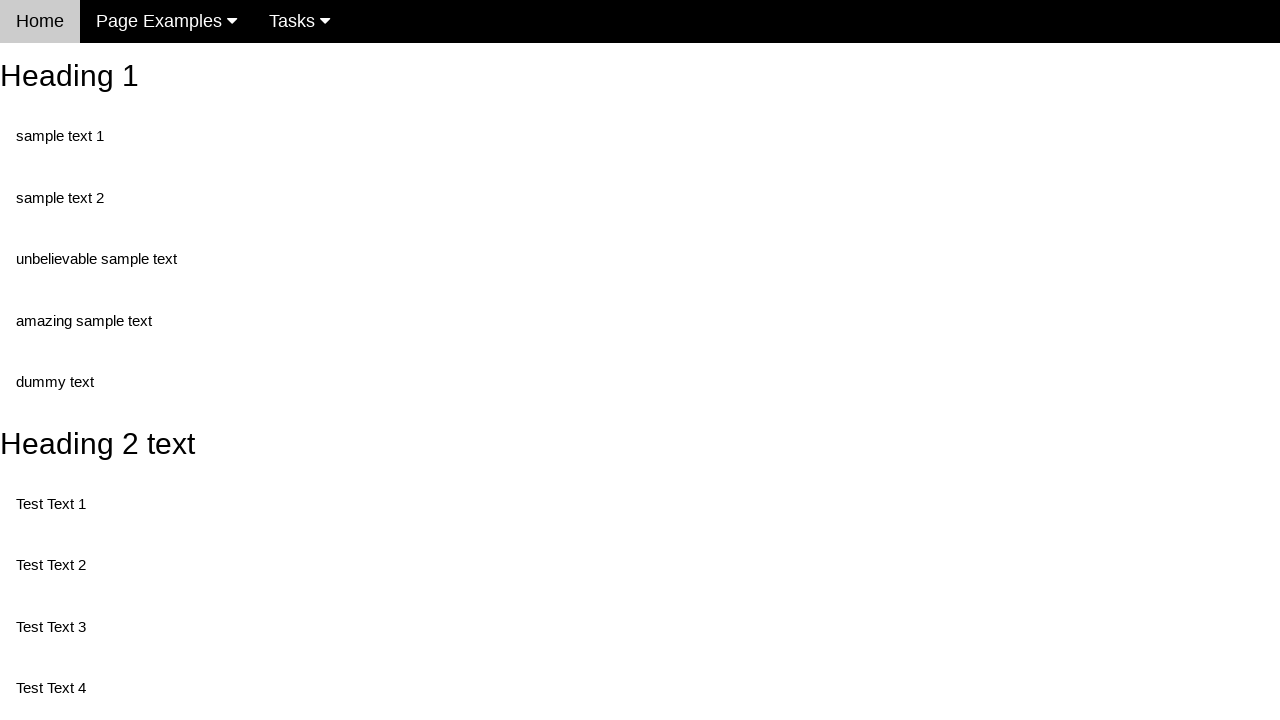

Retrieved text from element 5: 'Test Text 6'
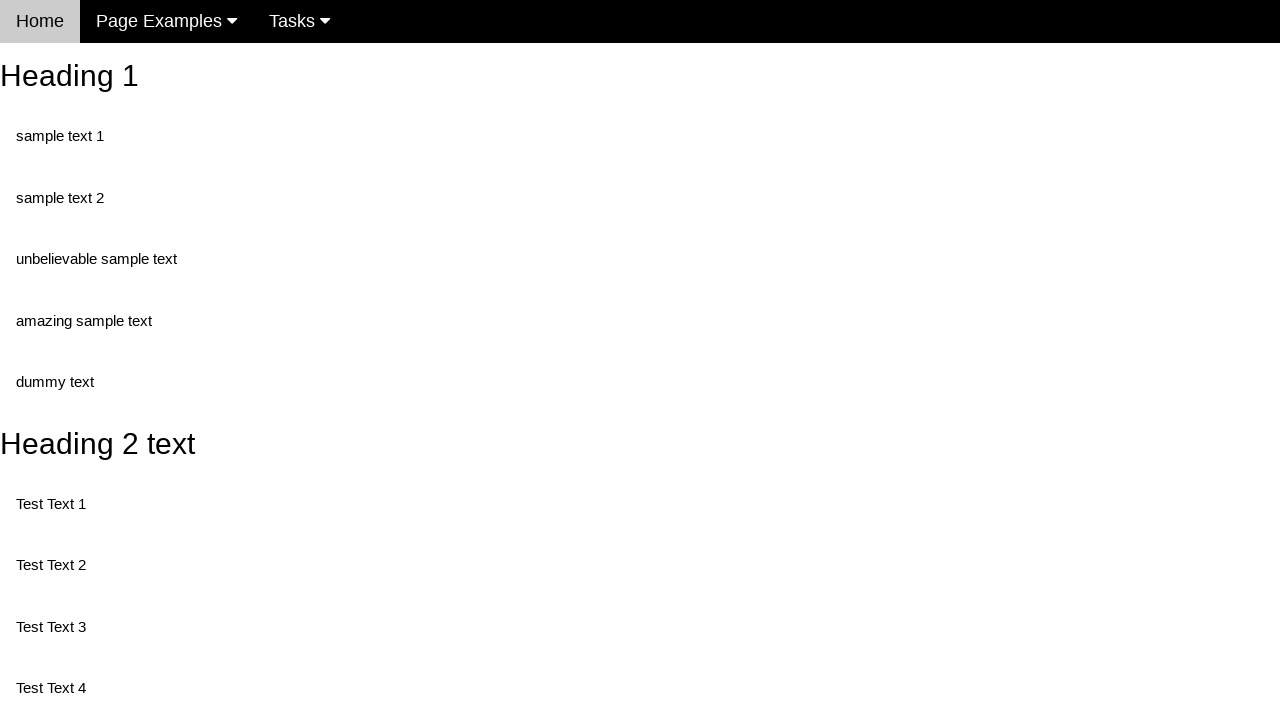

Retrieved text from third element: 'Test Text 4'
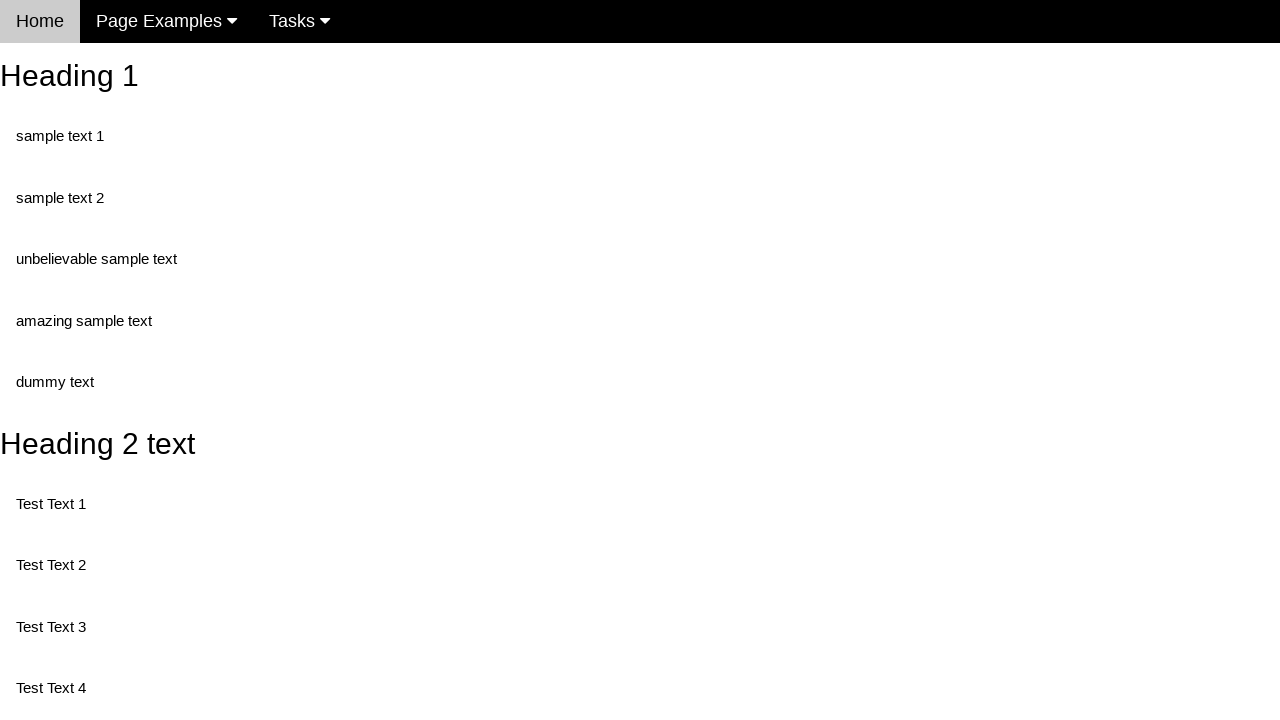

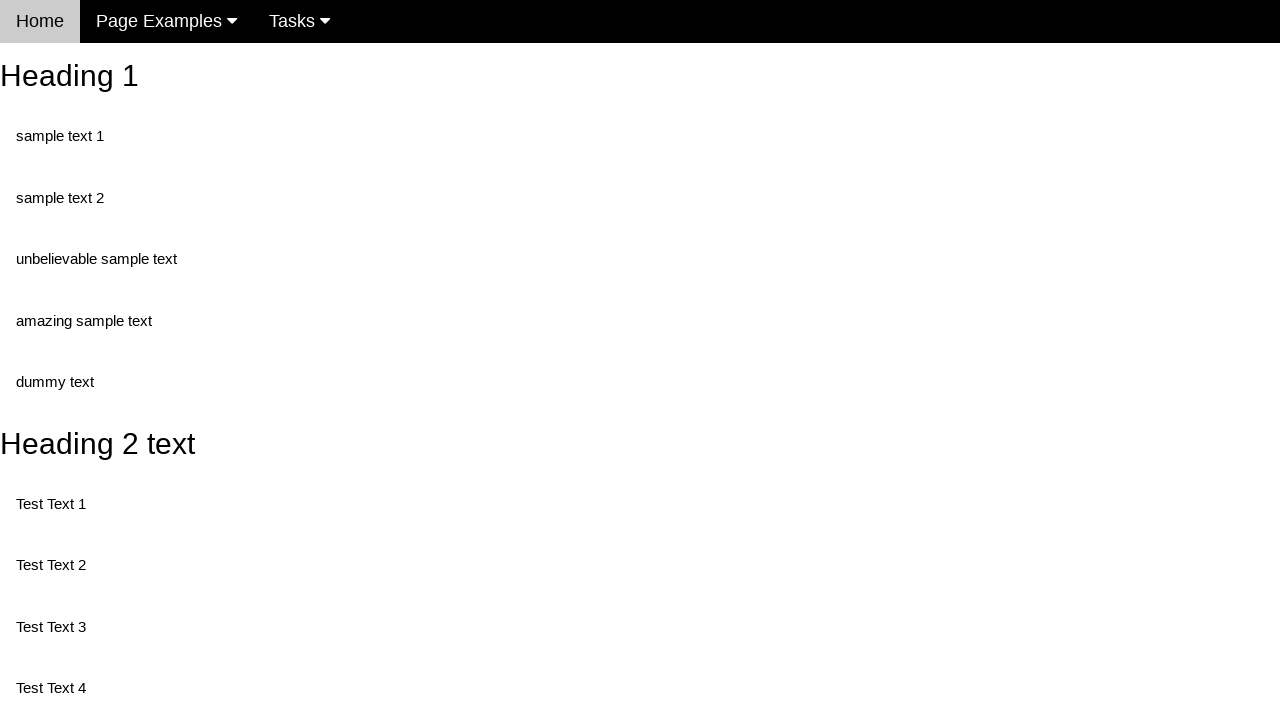